Tests dropdown and checkbox interactions on a flight booking form, including selecting senior citizen discount, choosing round trip, and increasing passenger count

Starting URL: https://rahulshettyacademy.com/dropdownsPractise/

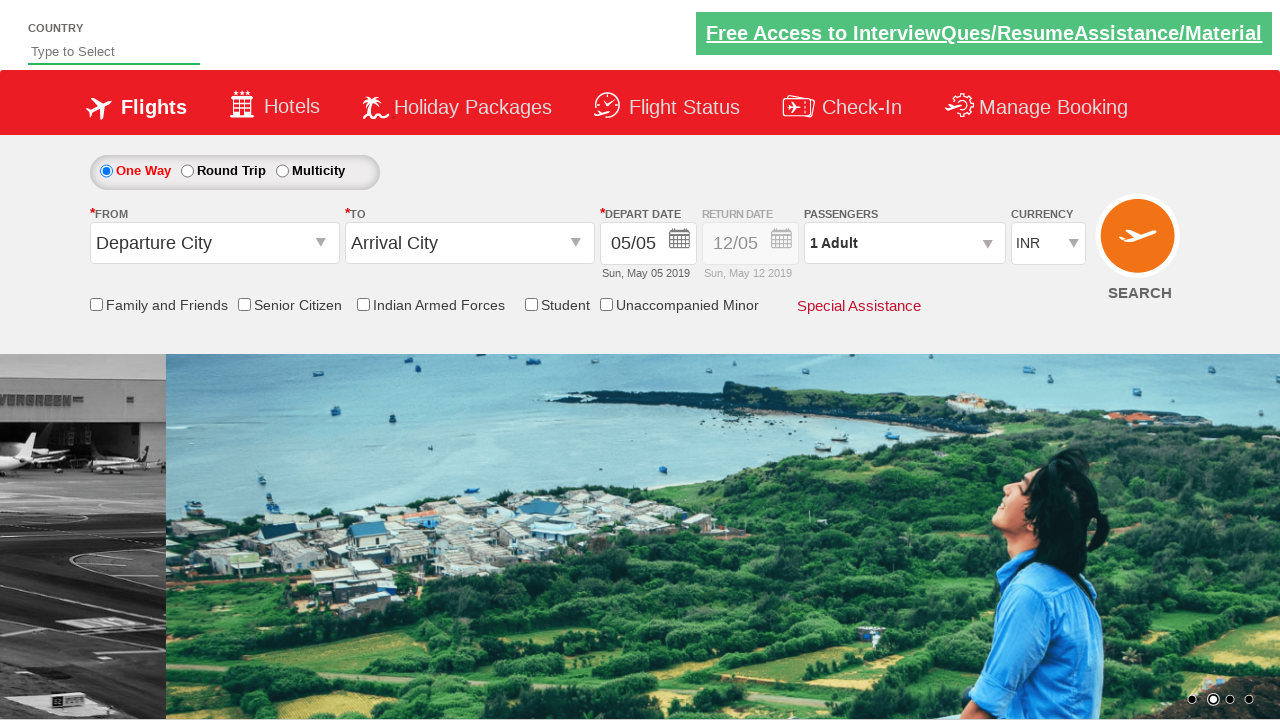

Located senior citizen discount checkbox
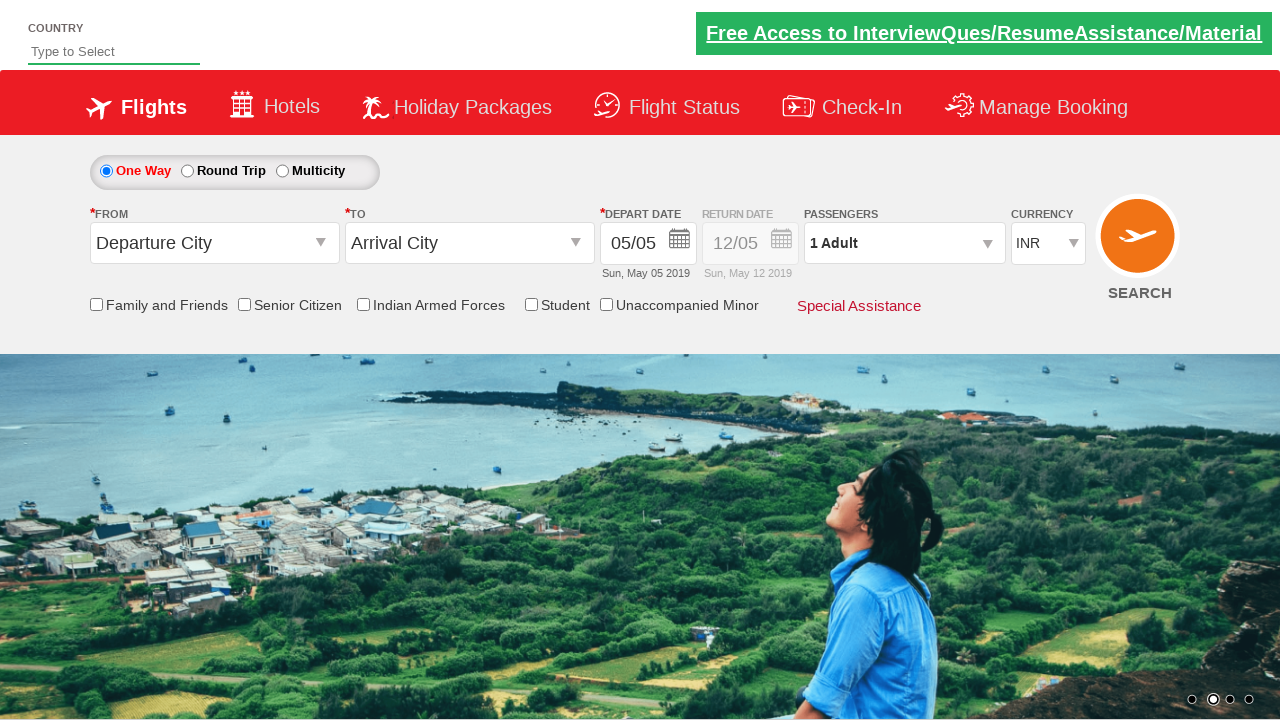

Verified senior citizen discount checkbox is initially unchecked
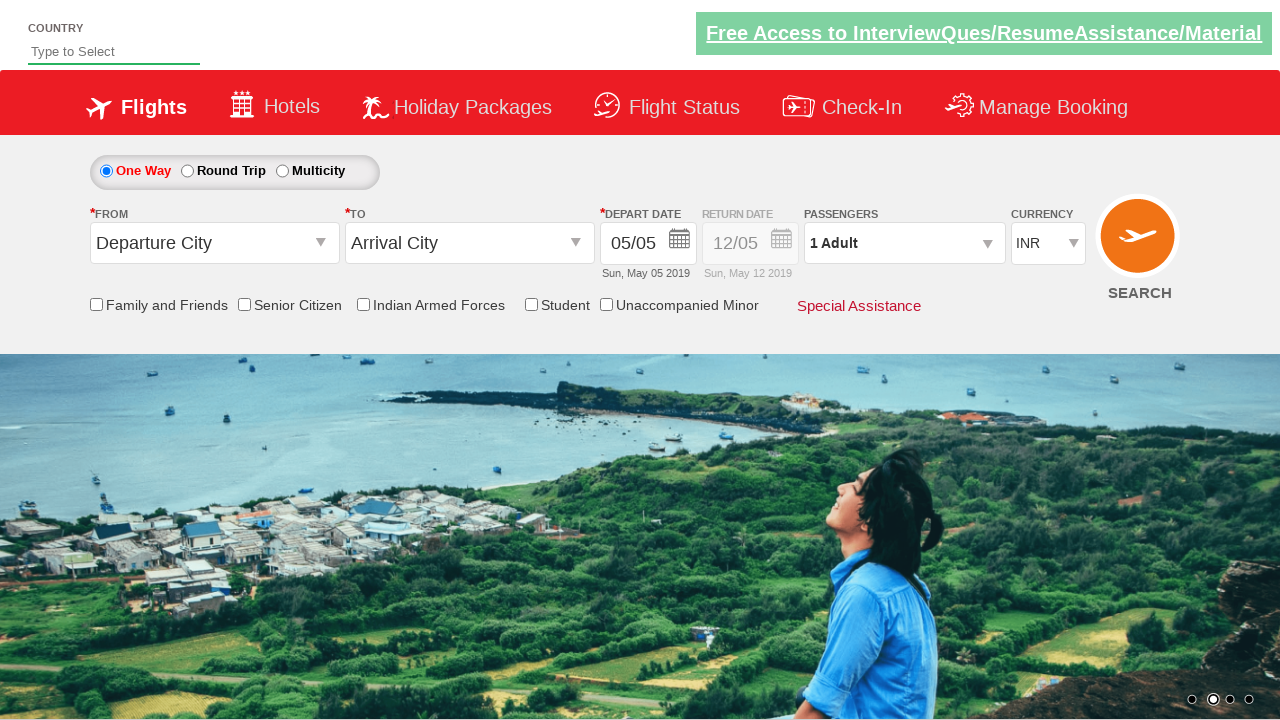

Clicked senior citizen discount checkbox to enable it at (244, 304) on input[id*='SeniorCitizenDiscount']
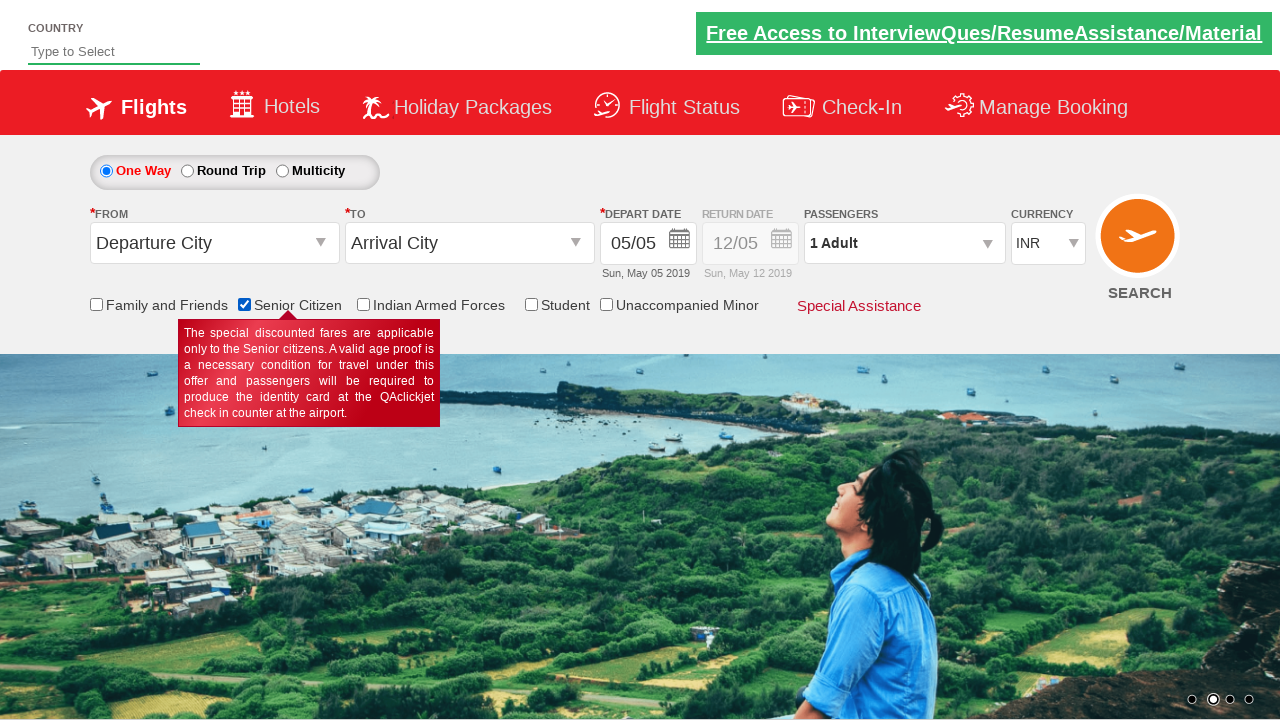

Verified senior citizen discount checkbox is now checked
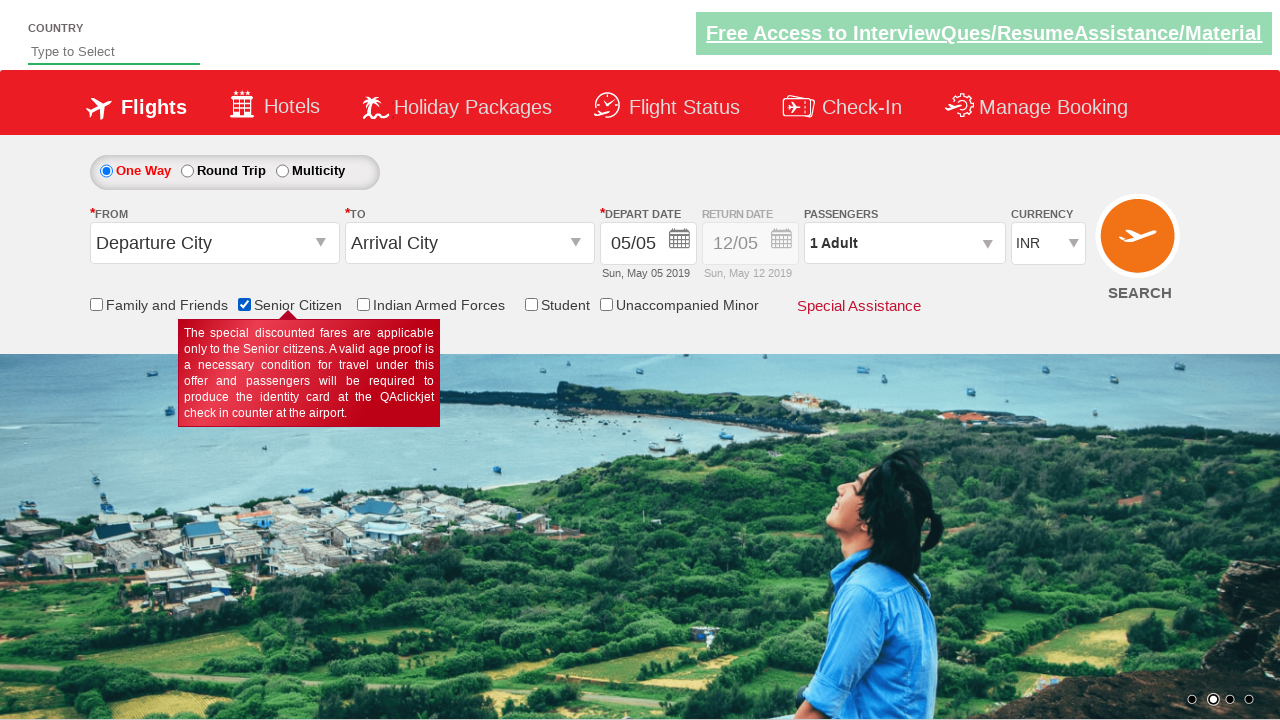

Counted 6 total checkboxes on the page
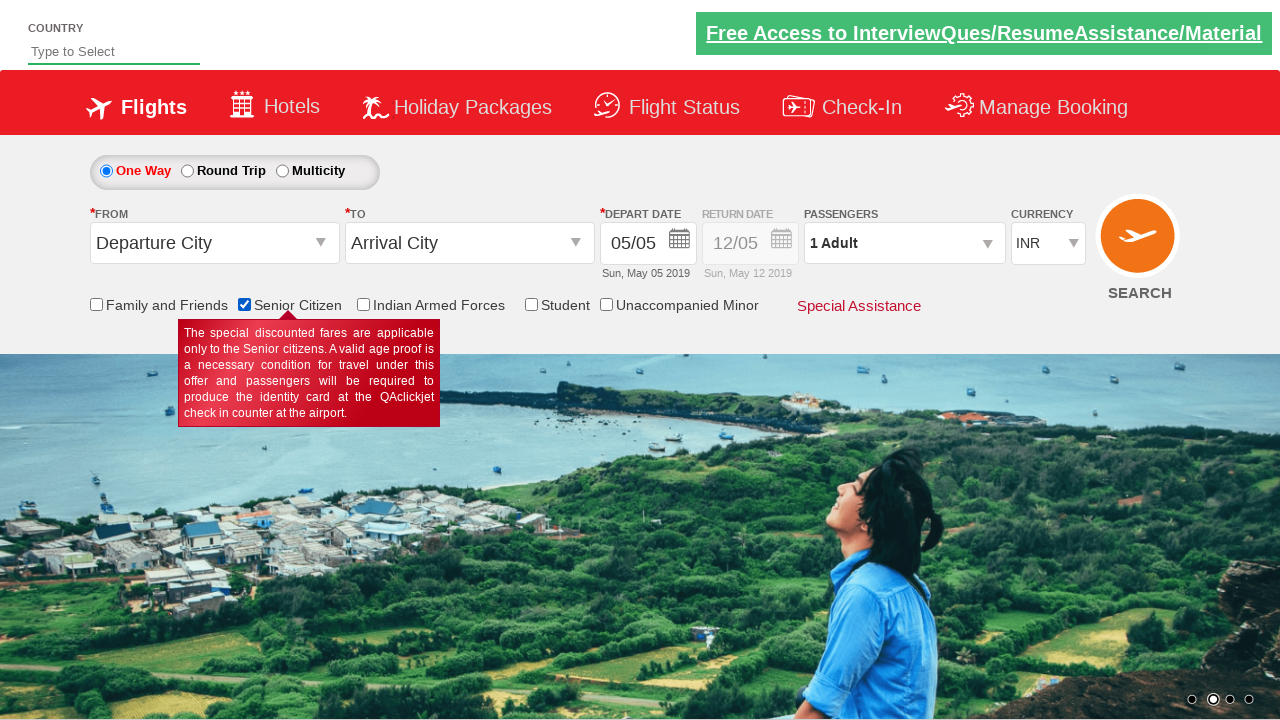

Clicked round trip radio button at (187, 171) on #ctl00_mainContent_rbtnl_Trip_1
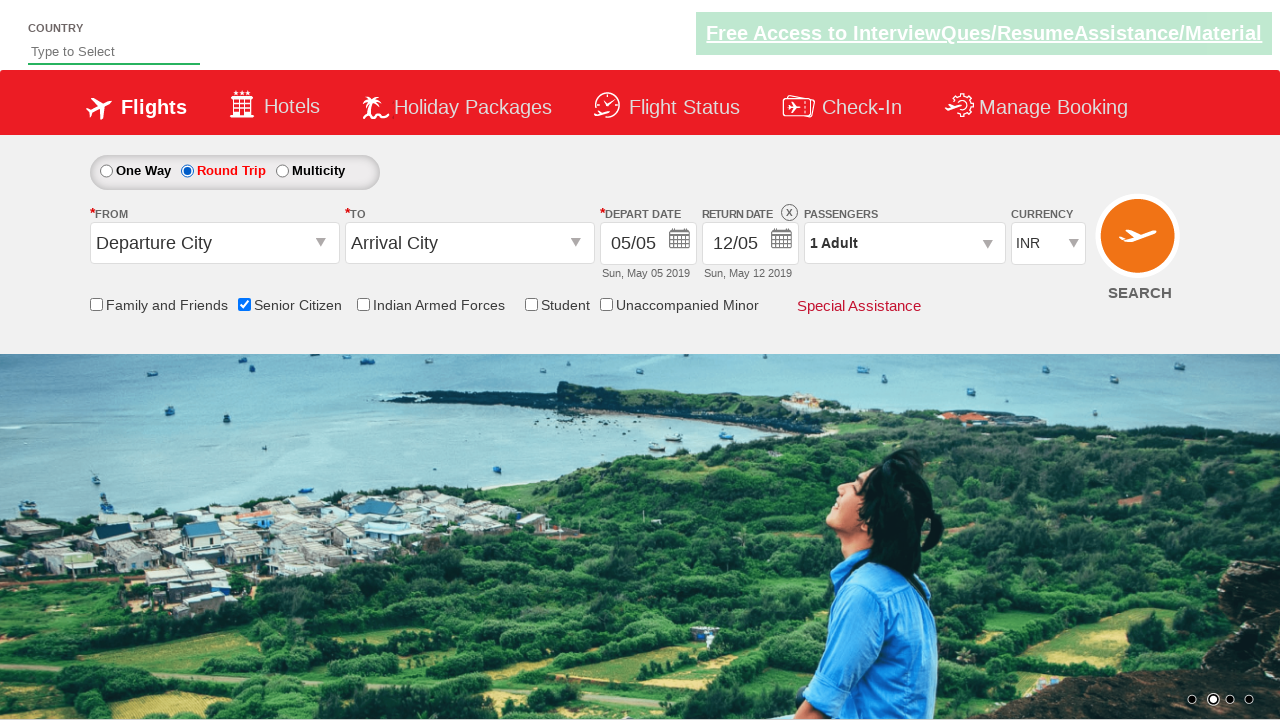

Retrieved style attribute from return date calendar div
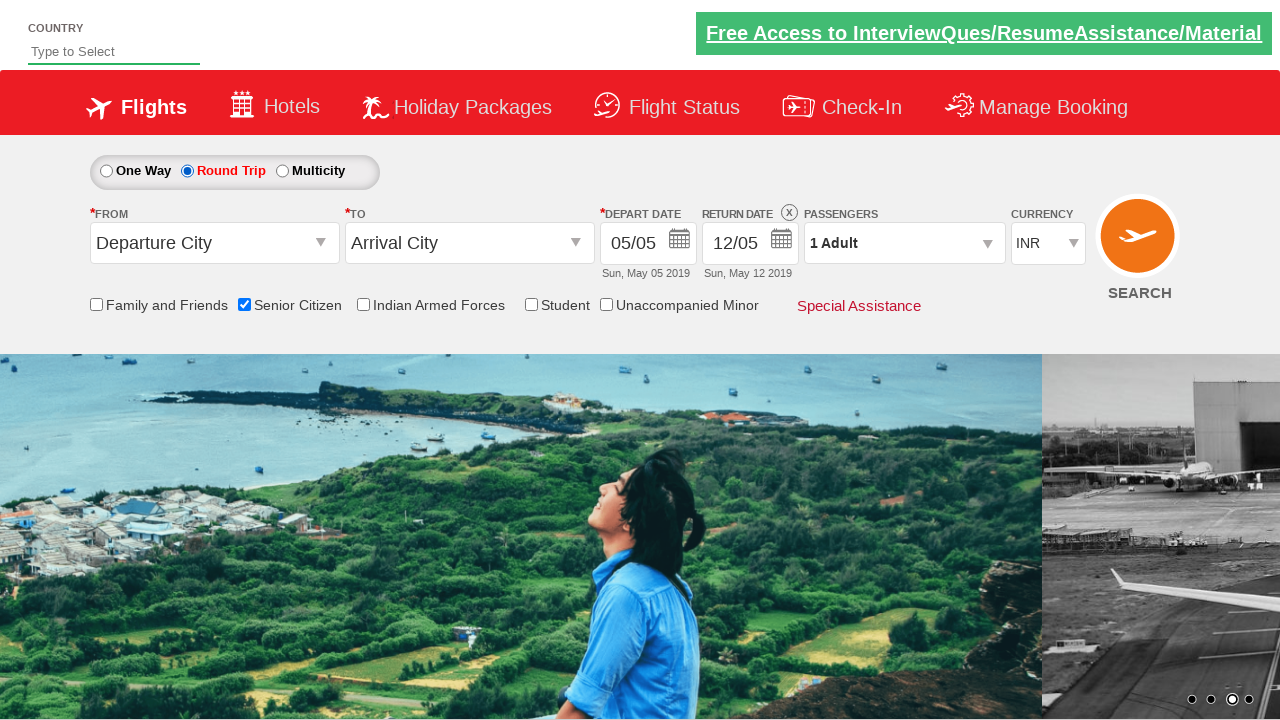

Verified return date calendar is enabled after selecting round trip
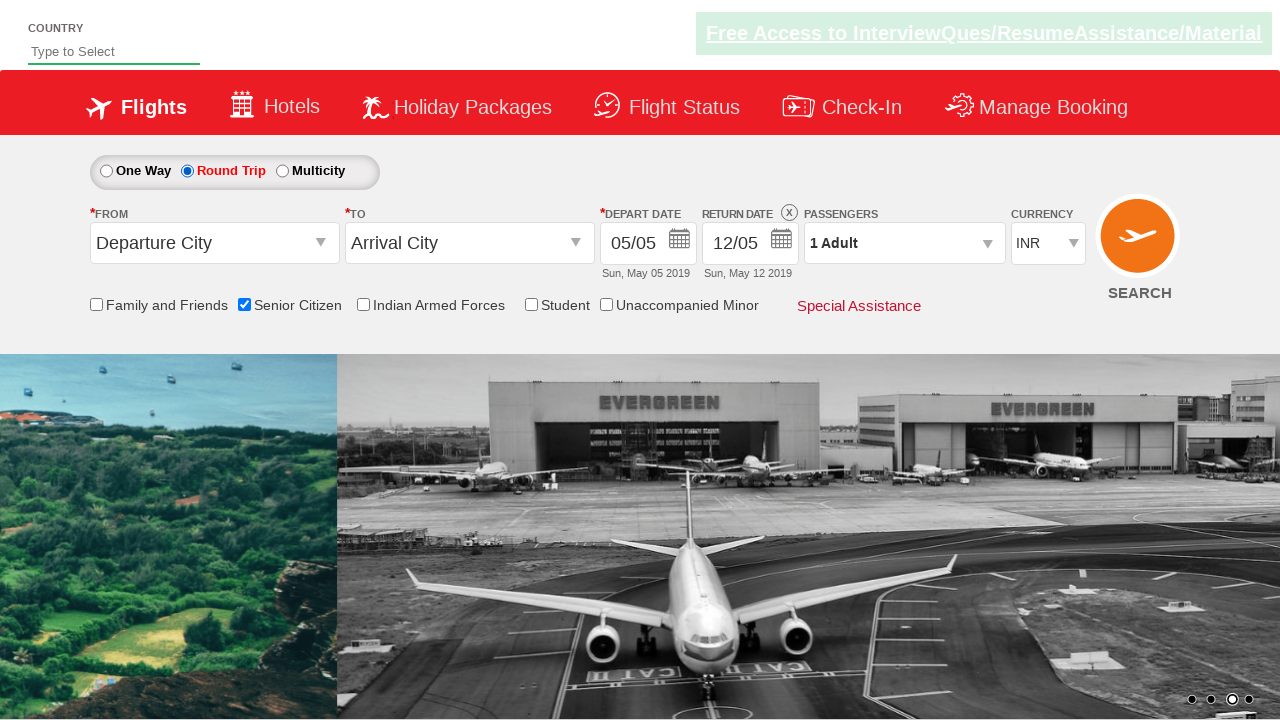

Clicked to open passenger count dropdown at (904, 243) on #divpaxinfo
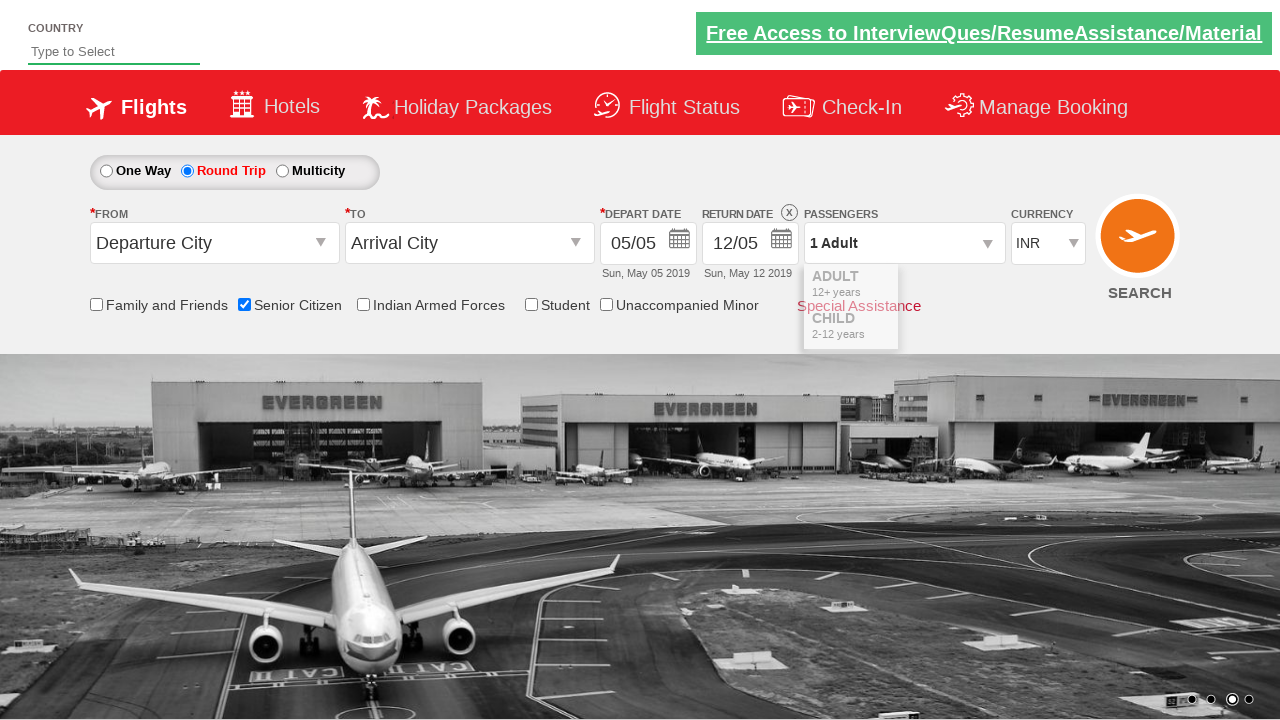

Clicked to increase adult passenger count (increment 1 of 4) at (982, 288) on #hrefIncAdt
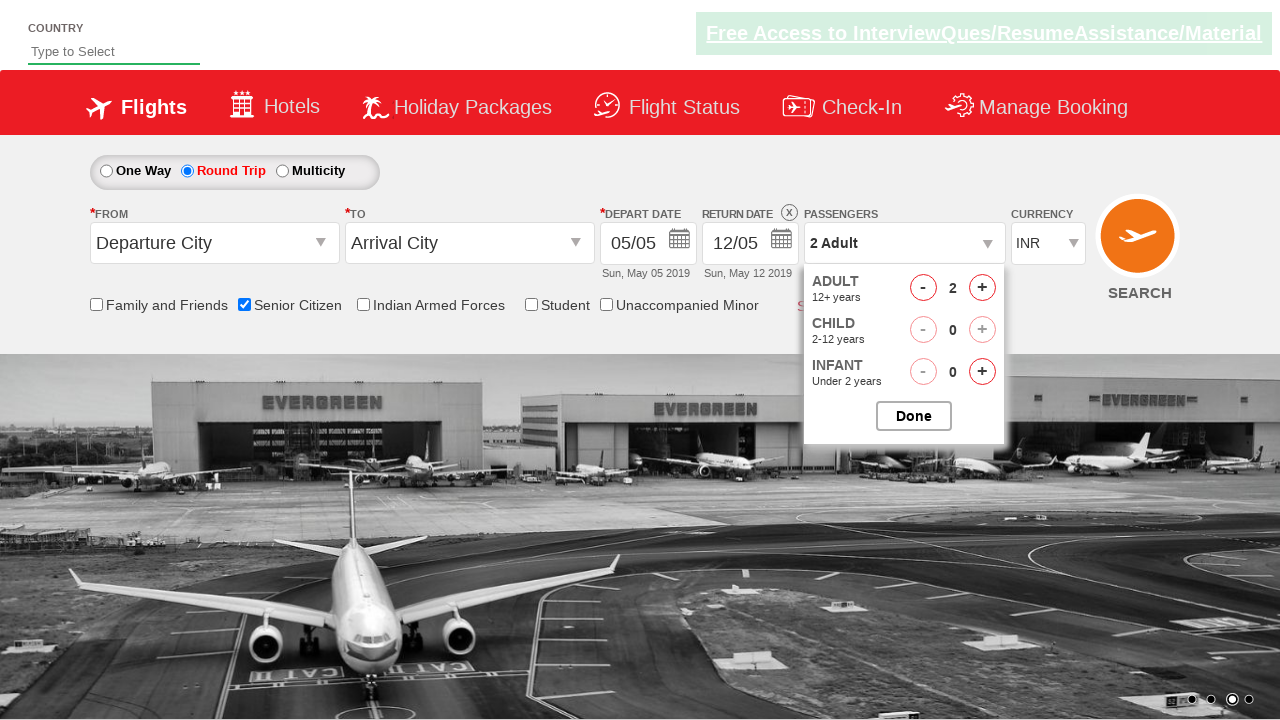

Clicked to increase adult passenger count (increment 2 of 4) at (982, 288) on #hrefIncAdt
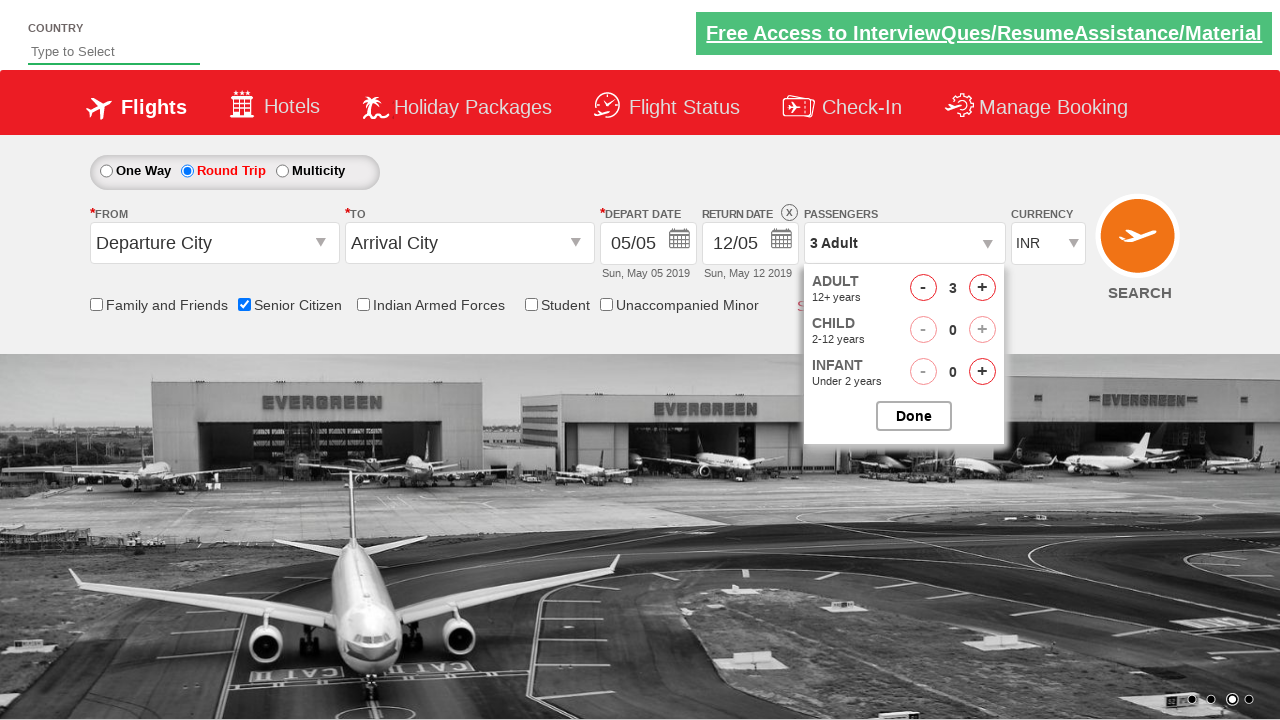

Clicked to increase adult passenger count (increment 3 of 4) at (982, 288) on #hrefIncAdt
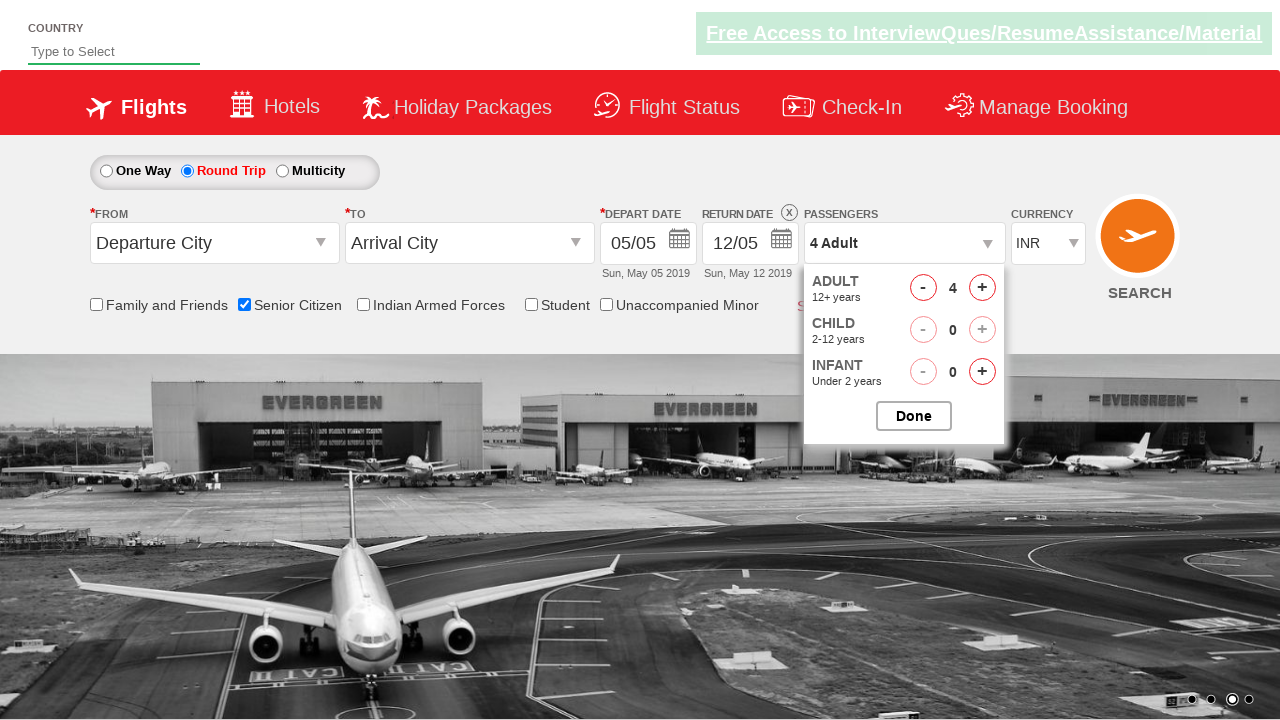

Clicked to increase adult passenger count (increment 4 of 4) at (982, 288) on #hrefIncAdt
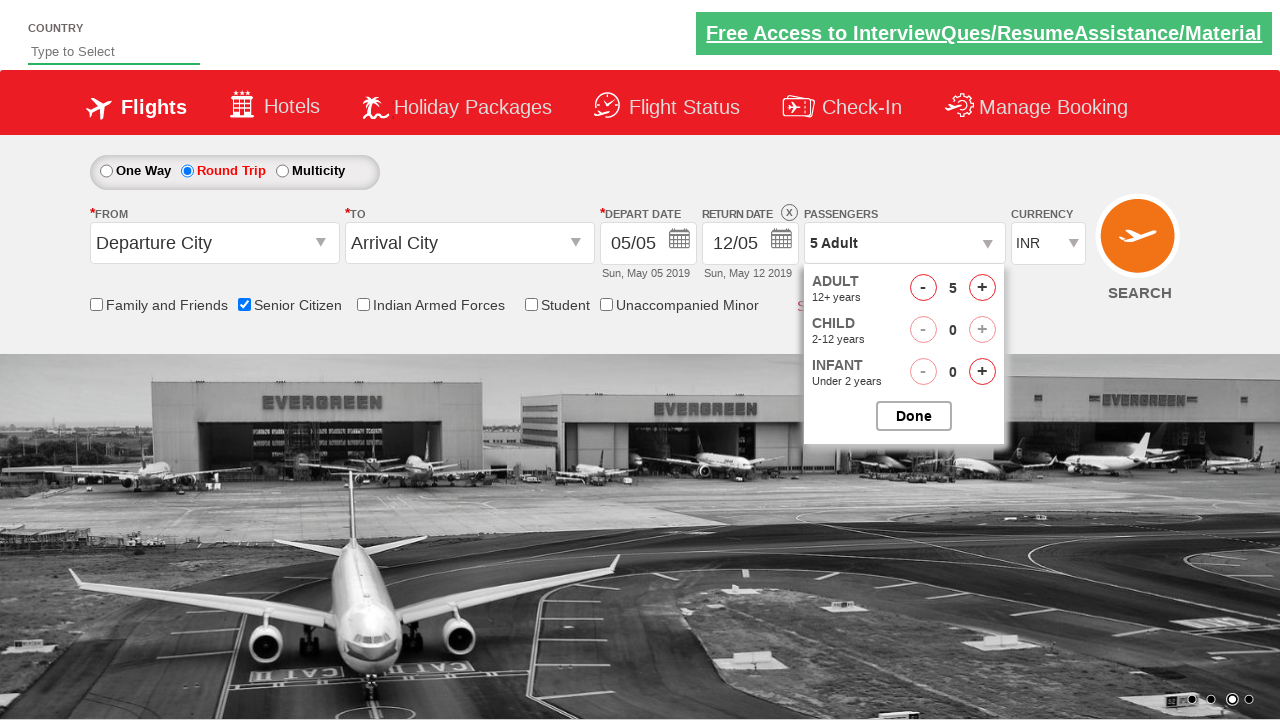

Clicked to close passenger count dropdown at (914, 416) on #btnclosepaxoption
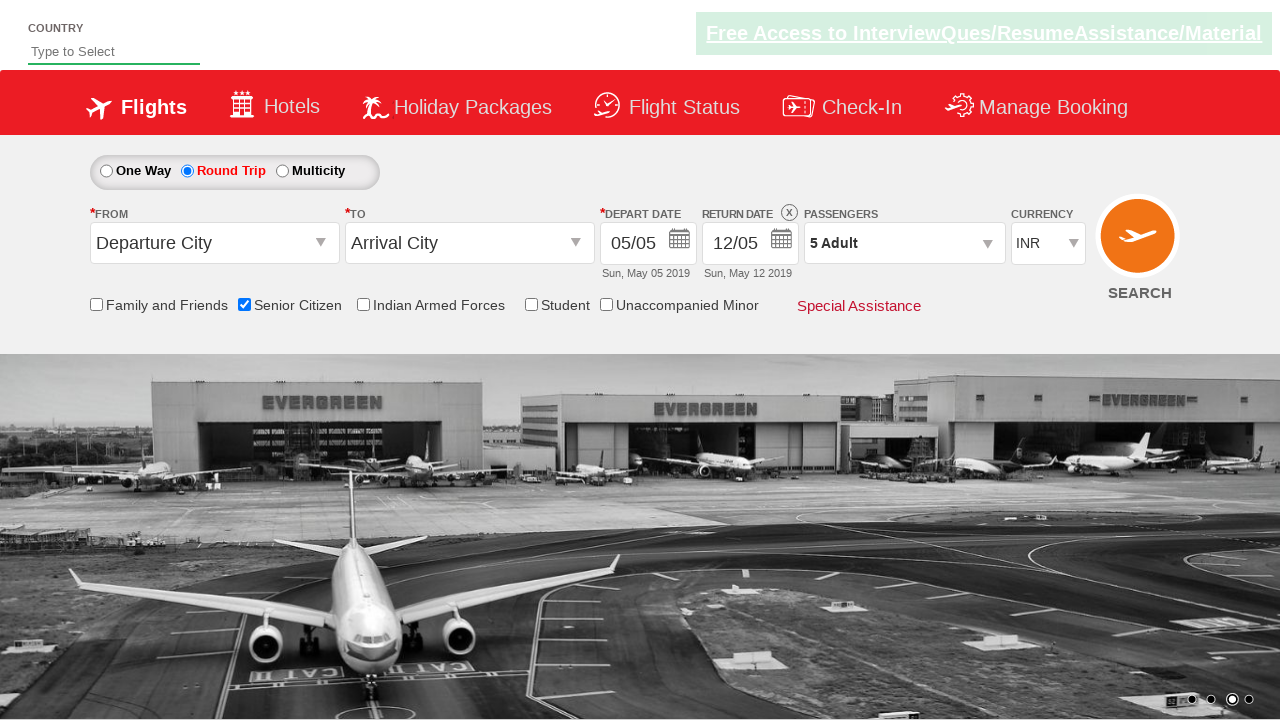

Verified total passenger count displays '5 Adult'
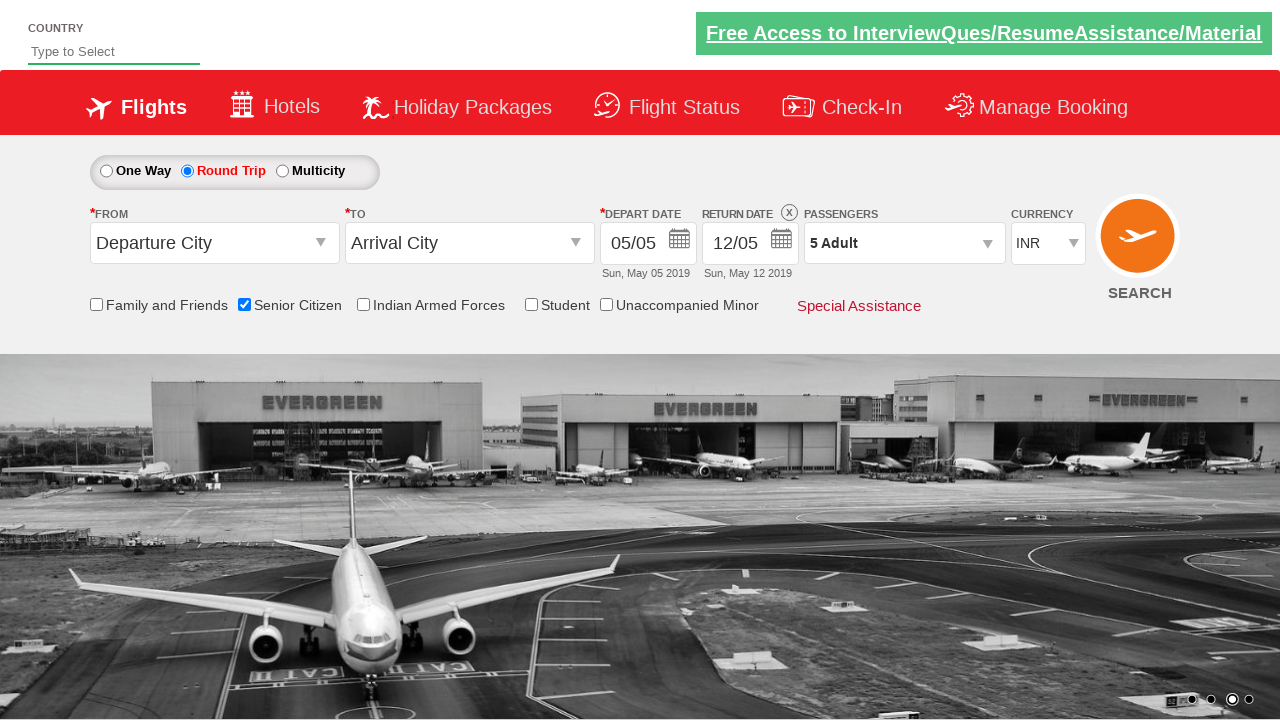

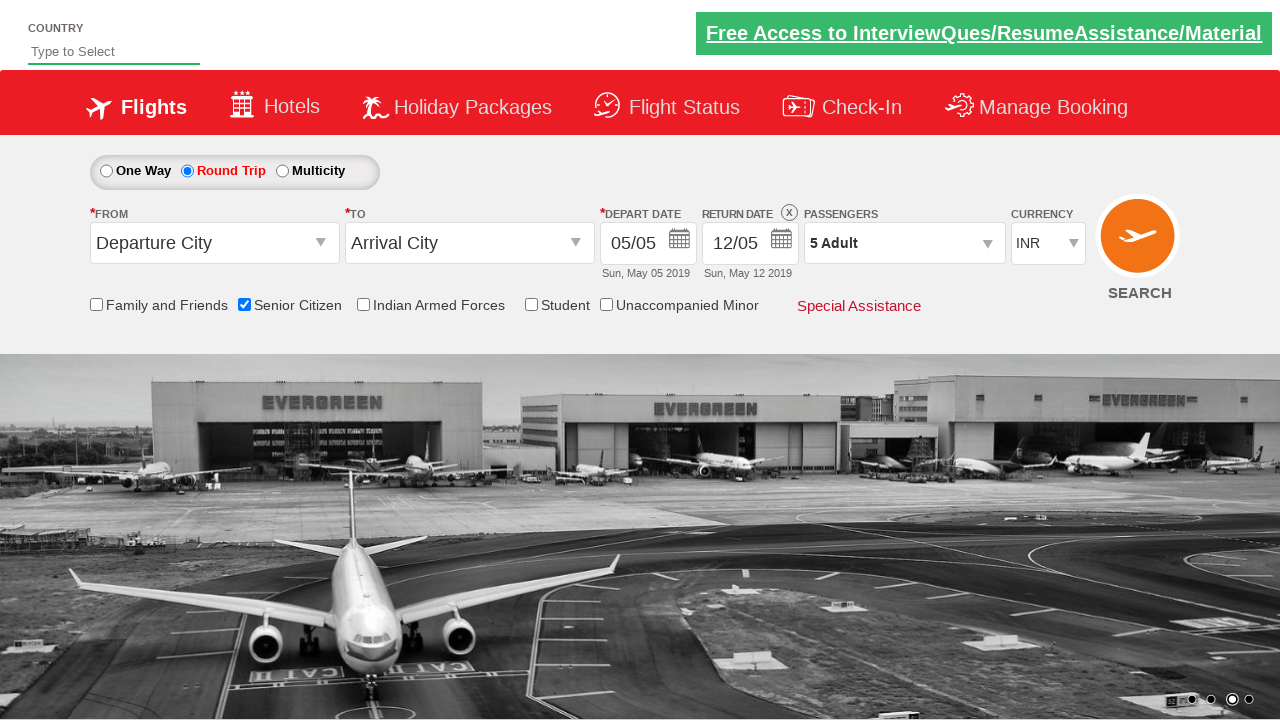